Navigates to Cathay Bank Taiwan's homepage and waits for the page to fully load, verifying the page loads completely.

Starting URL: https://www.cathaybk.com.tw/cathaybk

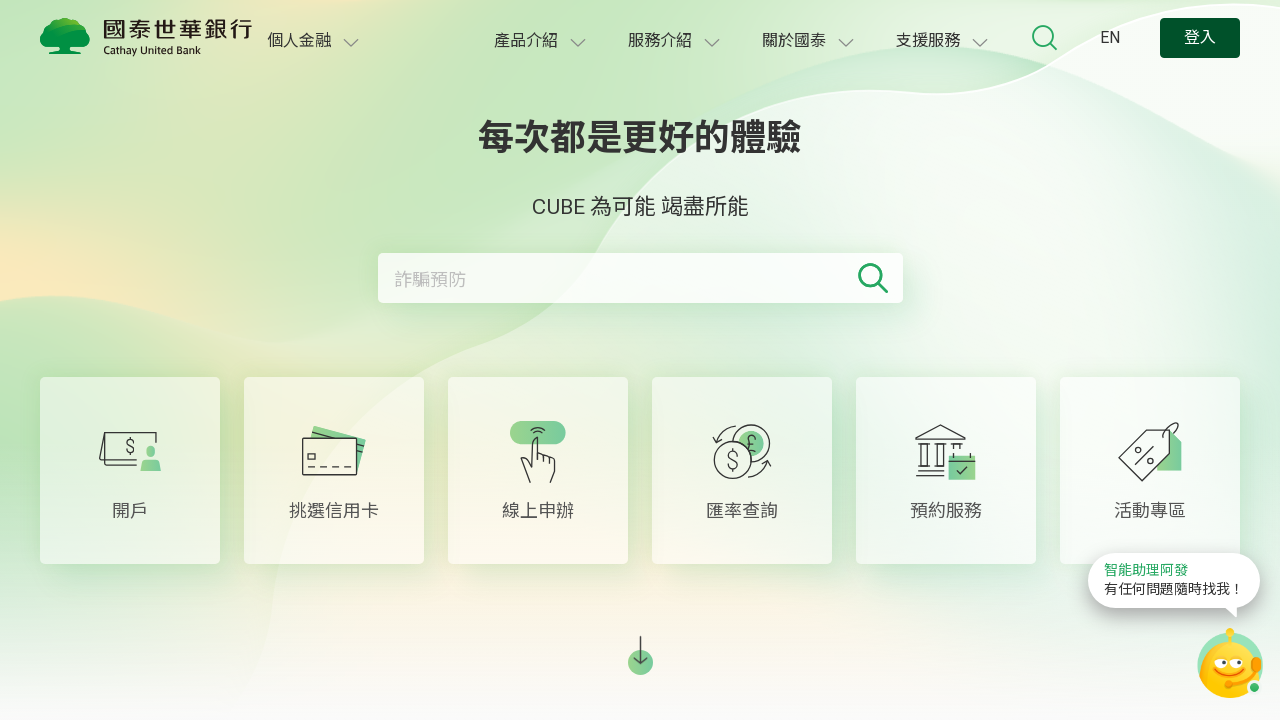

Waited for page network idle state to complete
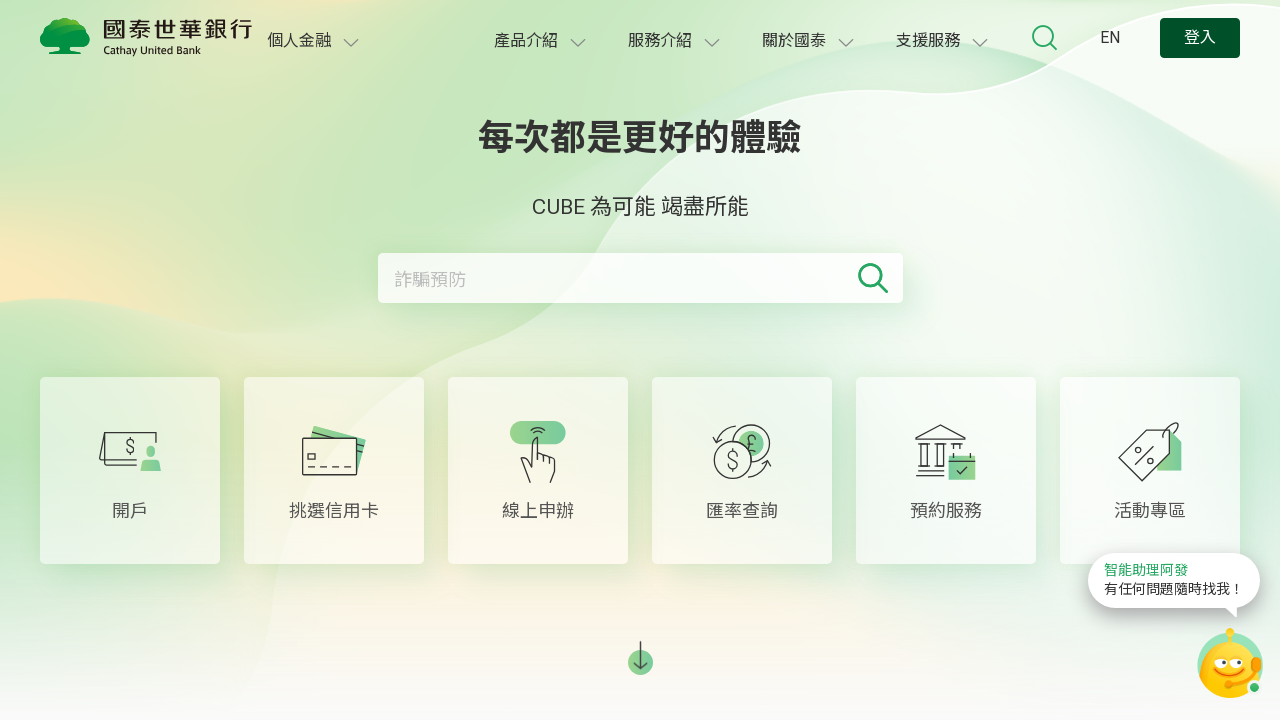

Verified DOM content loaded on Cathay Bank Taiwan homepage
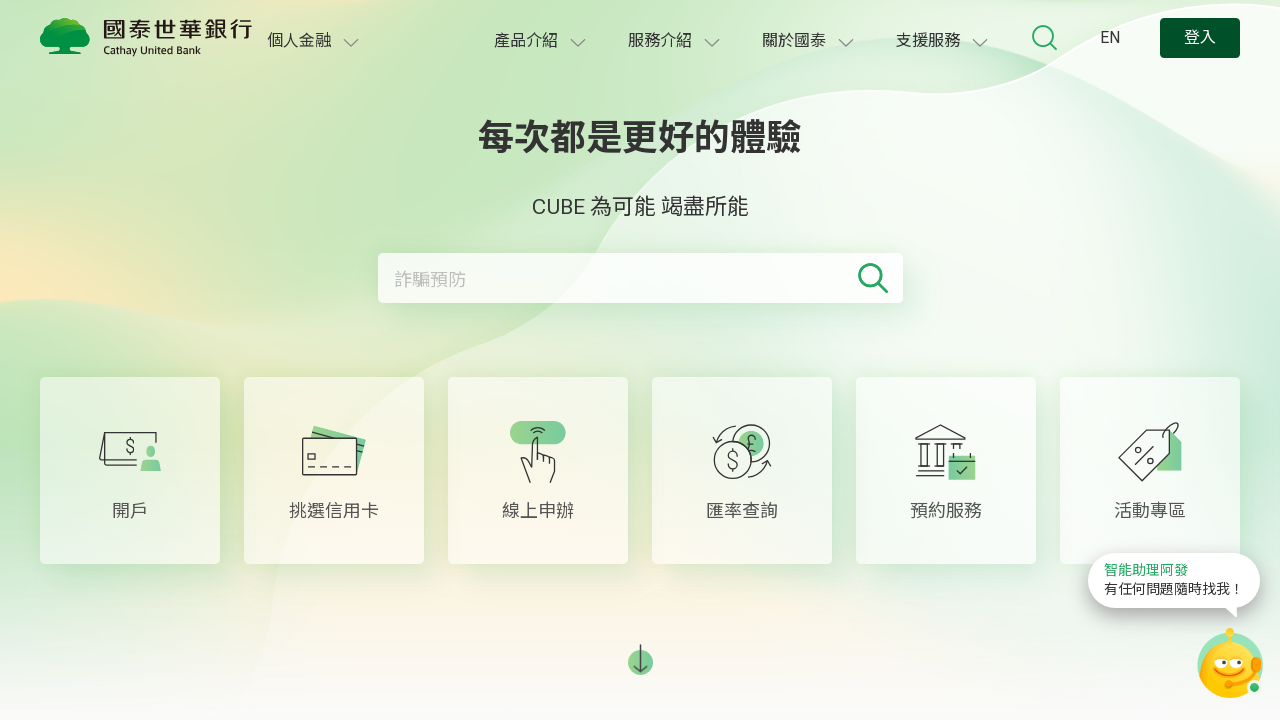

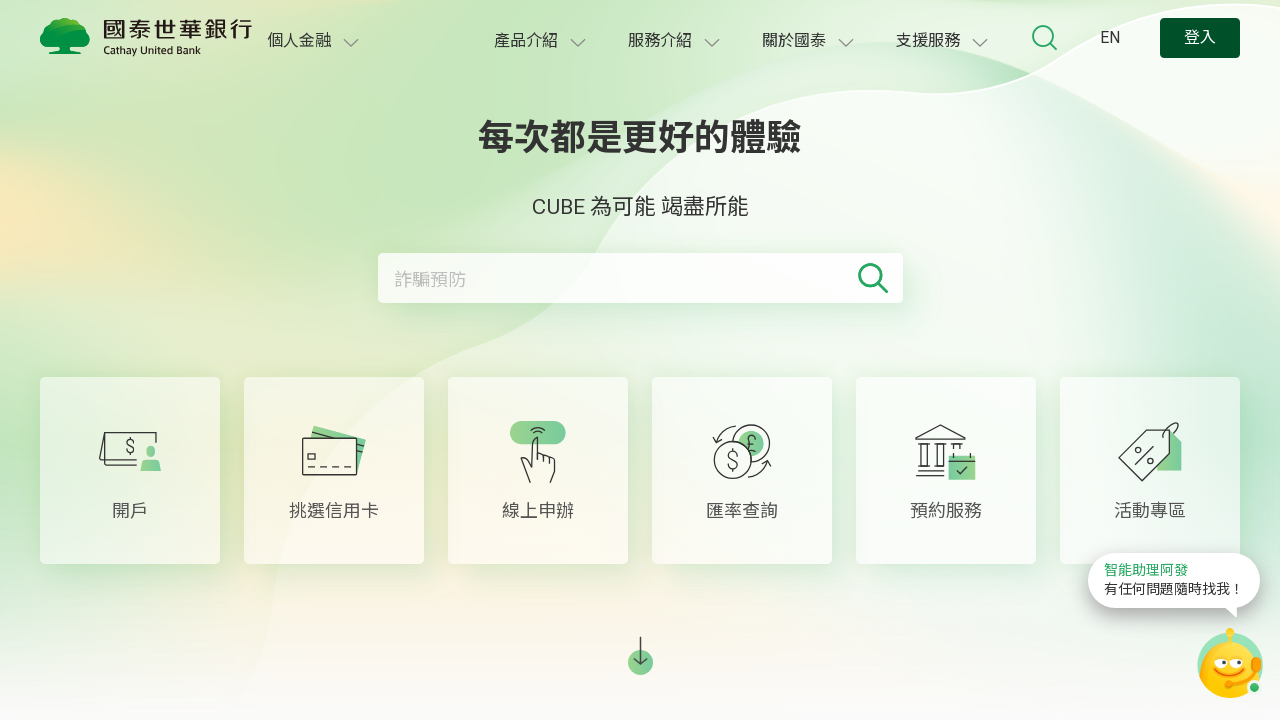